Tests right-click context menu functionality by performing a right-click on a designated area, verifying the alert message, then clicking a link that opens a new window and verifying the content on the new page.

Starting URL: https://the-internet.herokuapp.com/context_menu

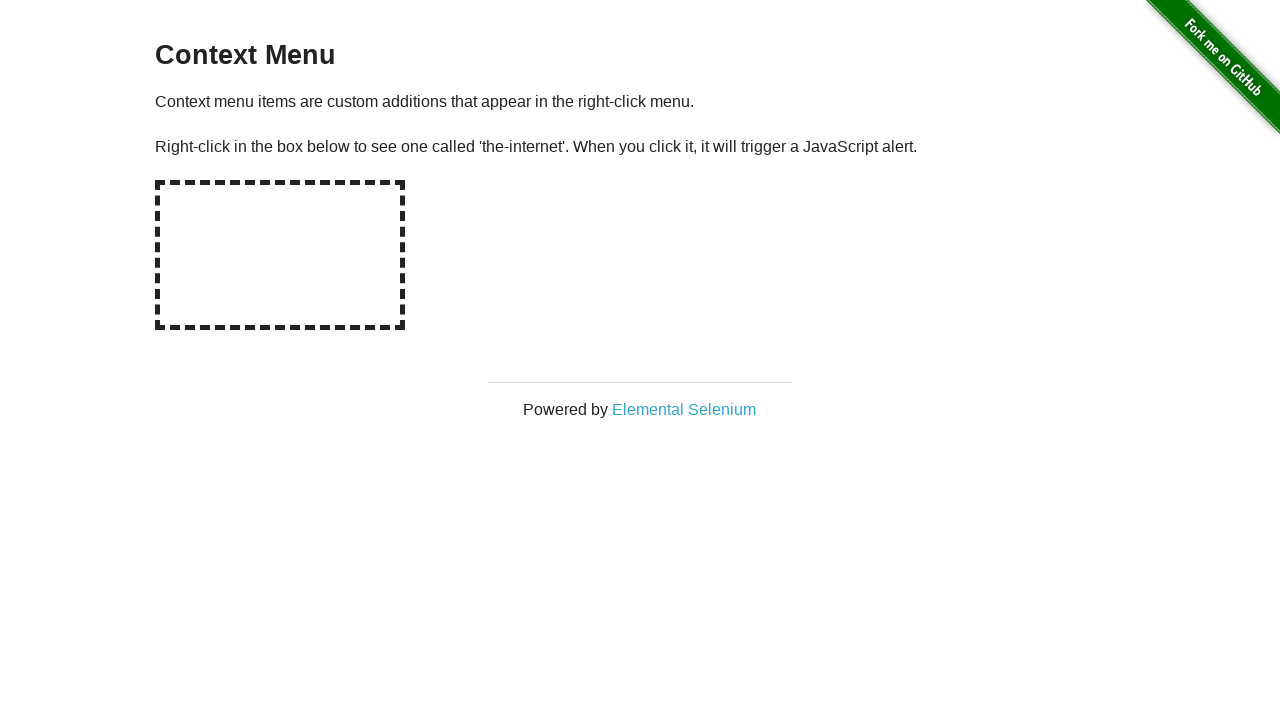

Right-clicked on the hot-spot area to open context menu at (280, 255) on #hot-spot
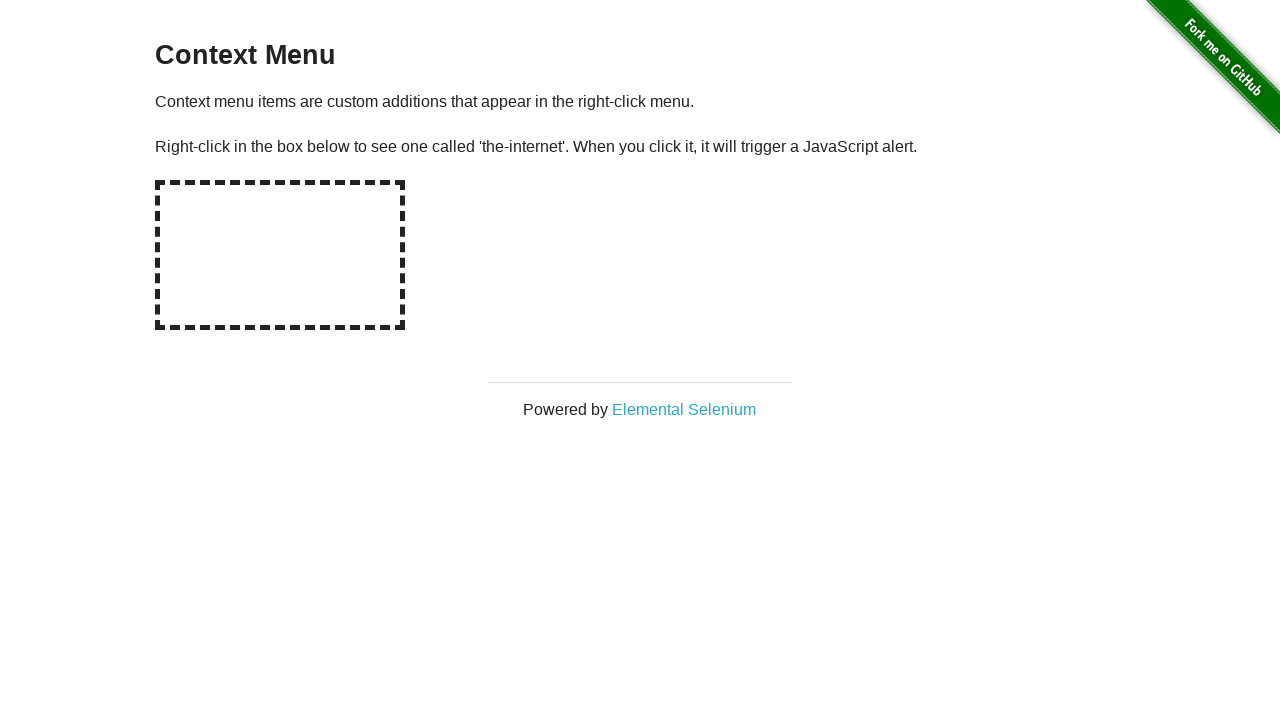

Right-clicked on hot-spot again to trigger alert dialog at (280, 255) on #hot-spot
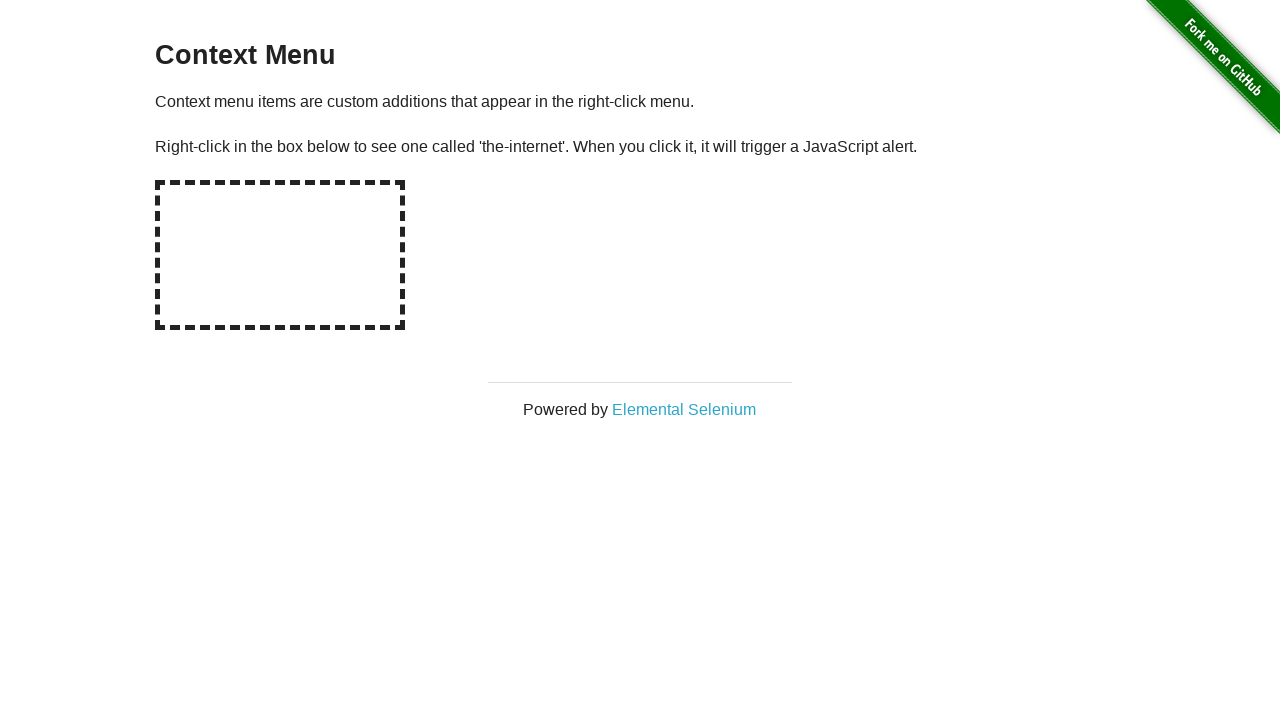

Waited 500ms for dialog to be processed
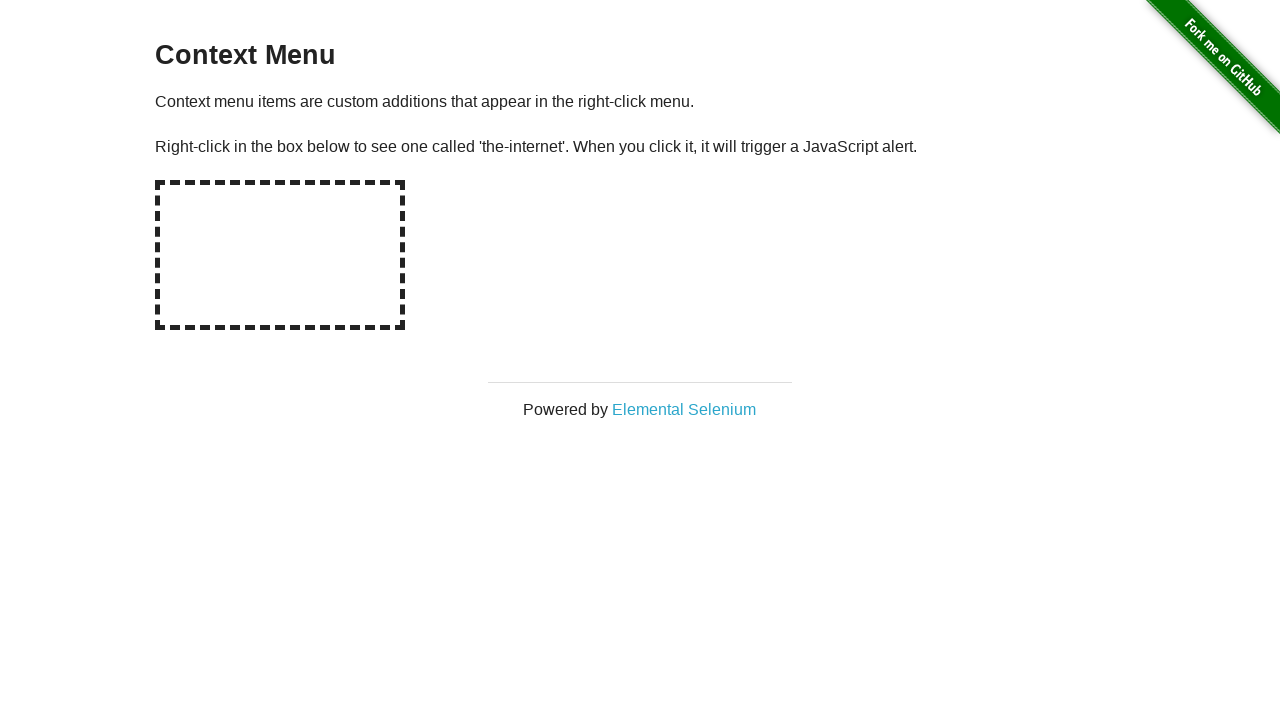

Clicked on 'Elemental Selenium' link to open new window at (684, 409) on text=Elemental Selenium
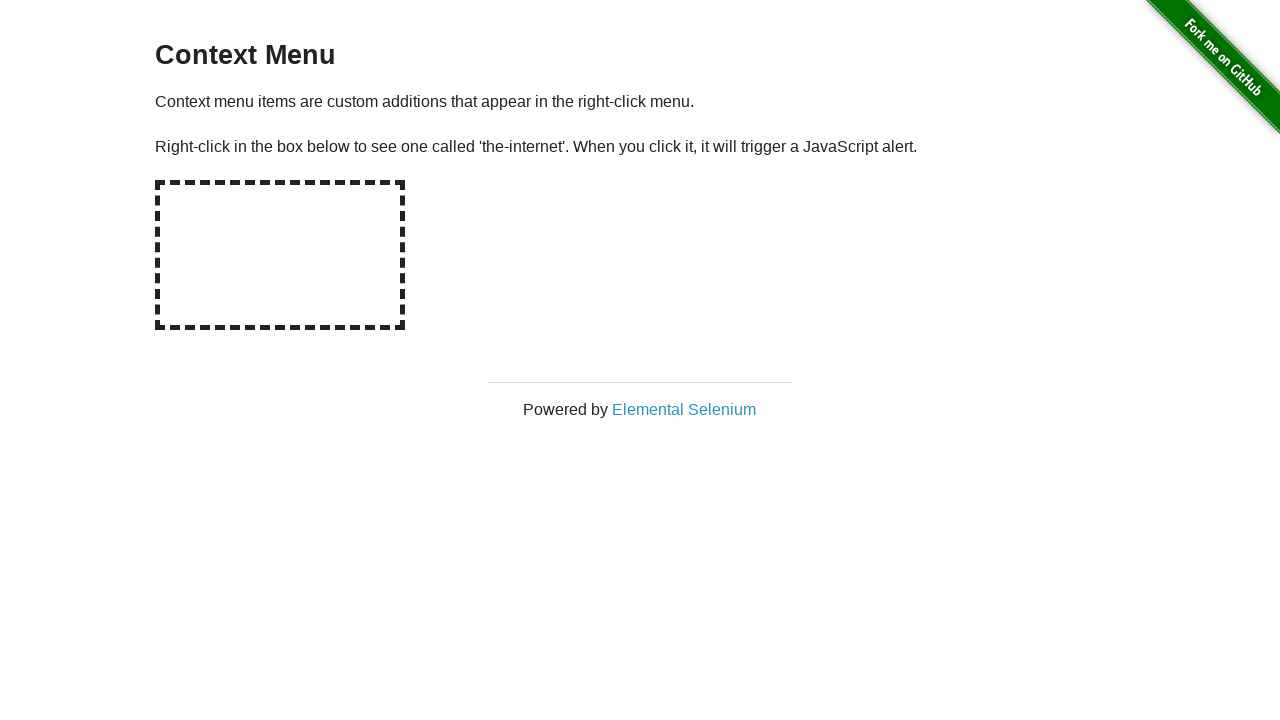

New page loaded and ready
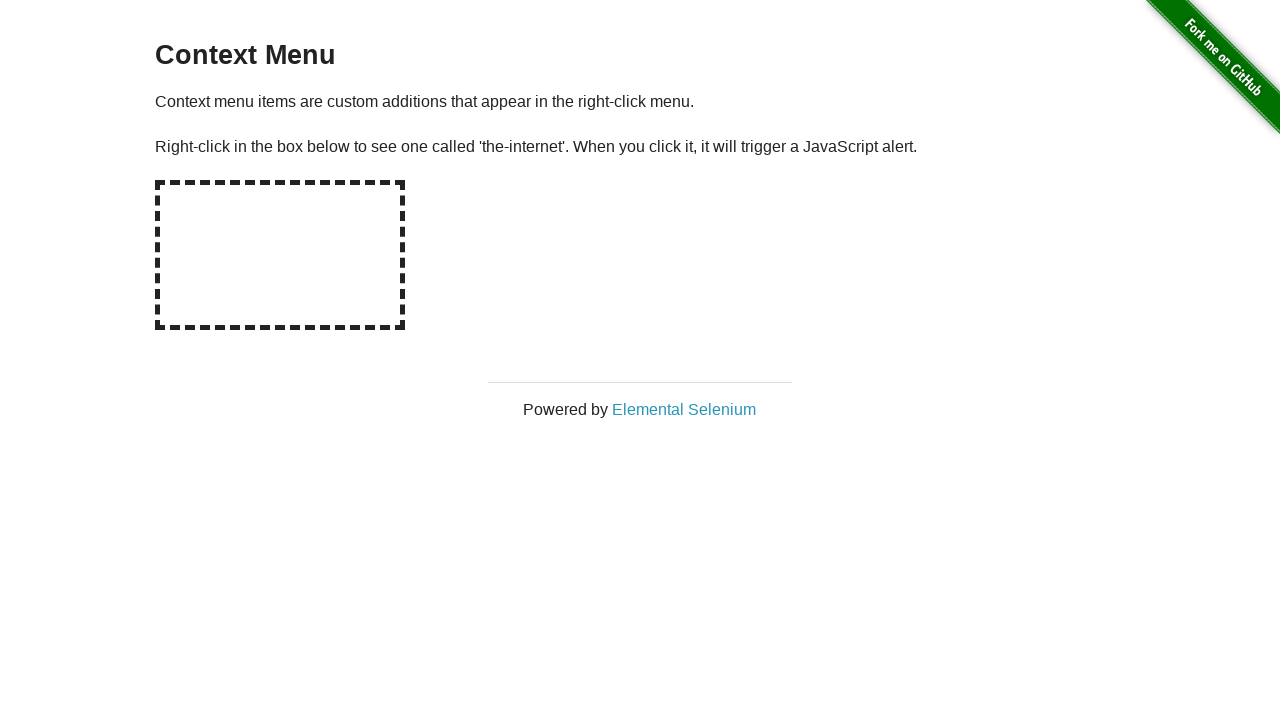

Retrieved h1 text content from new page
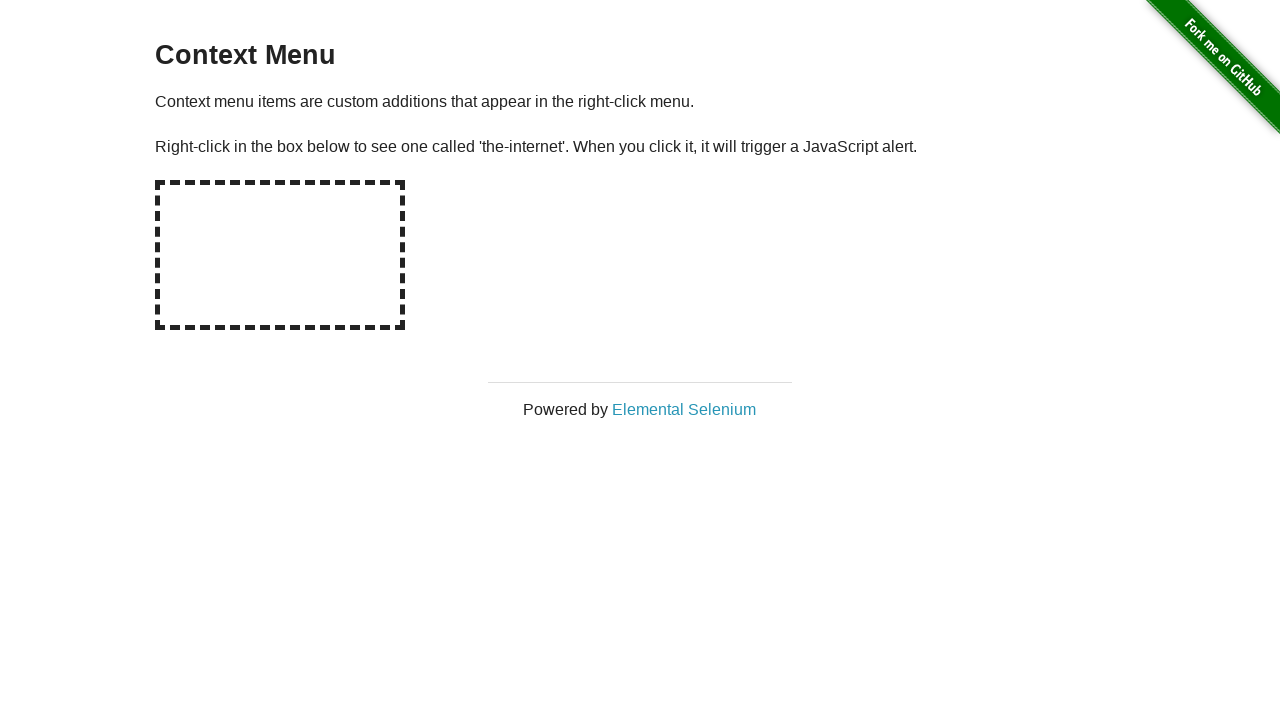

Verified that h1 contains 'Elemental Selenium'
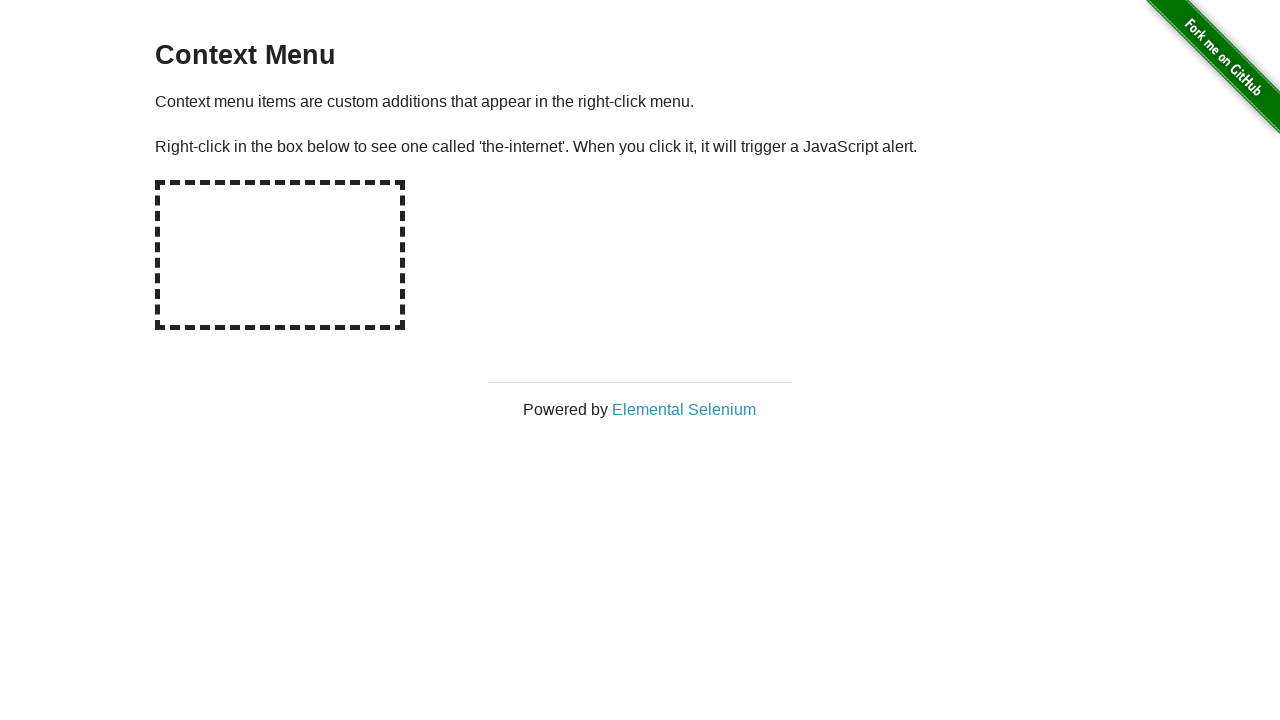

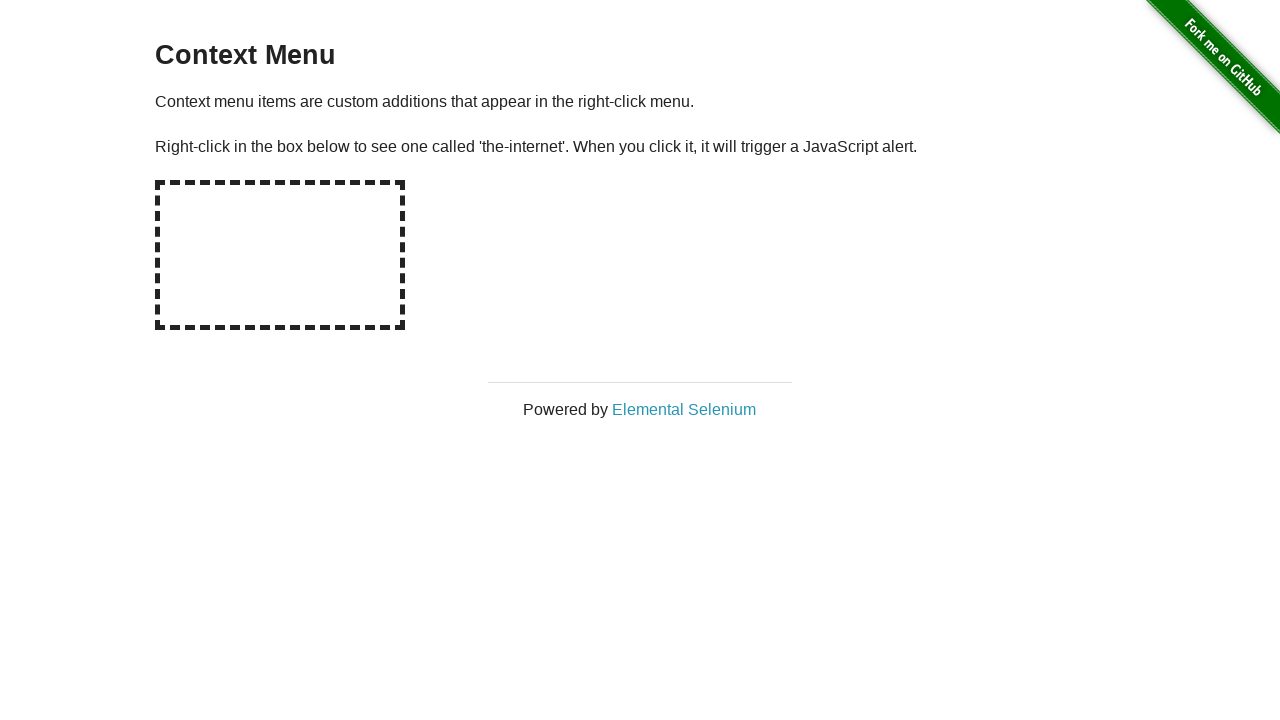